Tests the CD case cover generator by filling in artist name, album title, and track listing fields, then selecting case type and paper options before submitting the form to generate a PDF.

Starting URL: https://www.papercdcase.com/index.php

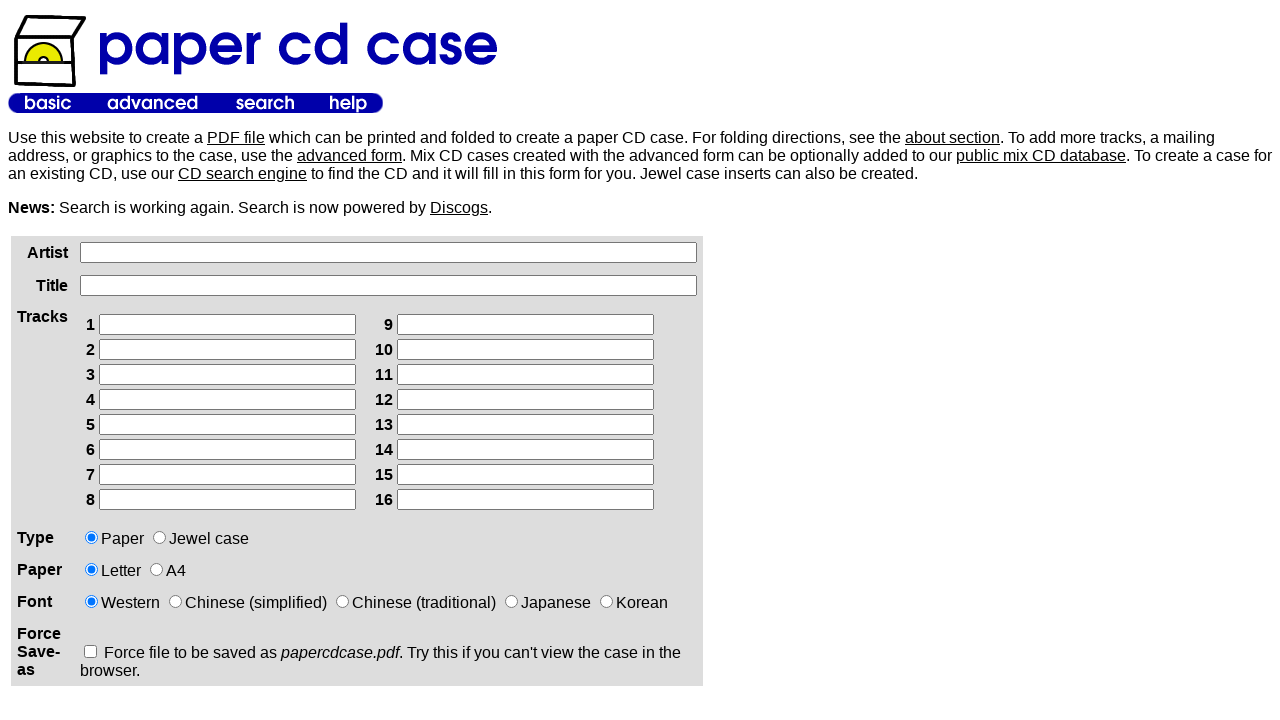

Filled artist name field with 'The Midnight Echo' on xpath=/html/body/table[2]/tbody/tr/td[1]/div/form/table/tbody/tr[1]/td[2]/input
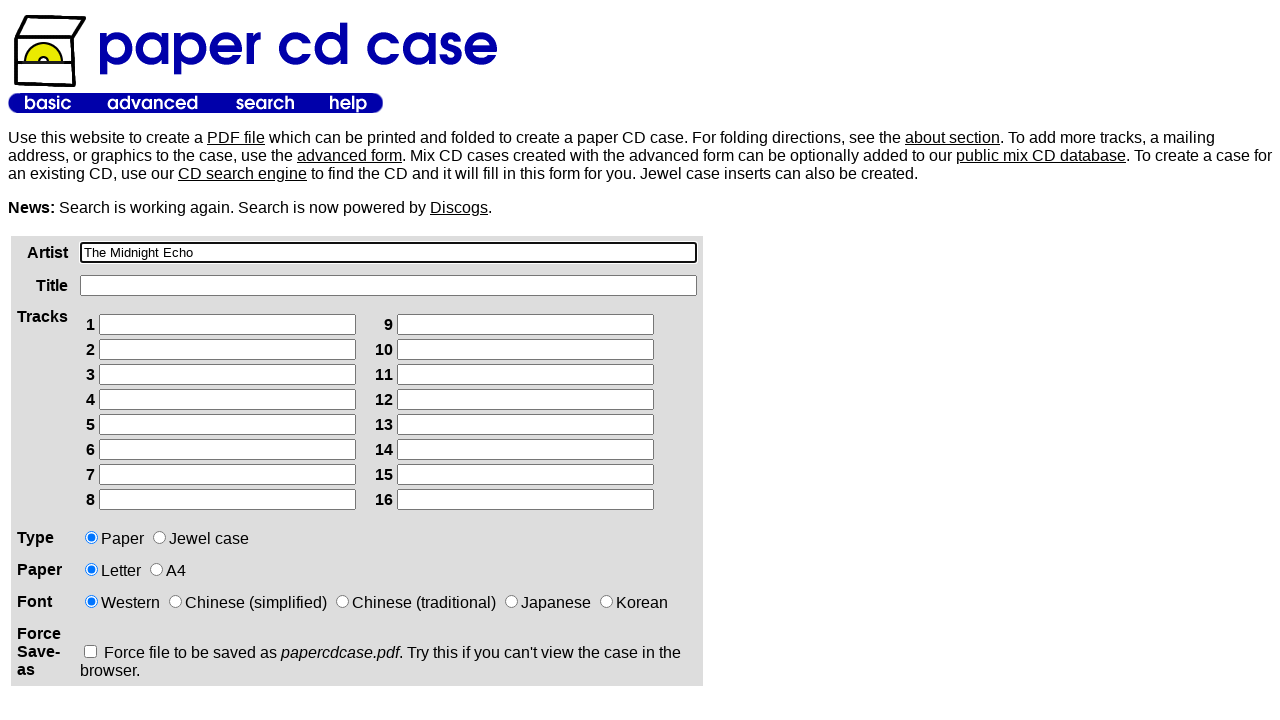

Filled album title field with 'Neon Dreams' on xpath=/html/body/table[2]/tbody/tr/td[1]/div/form/table/tbody/tr[2]/td[2]/input
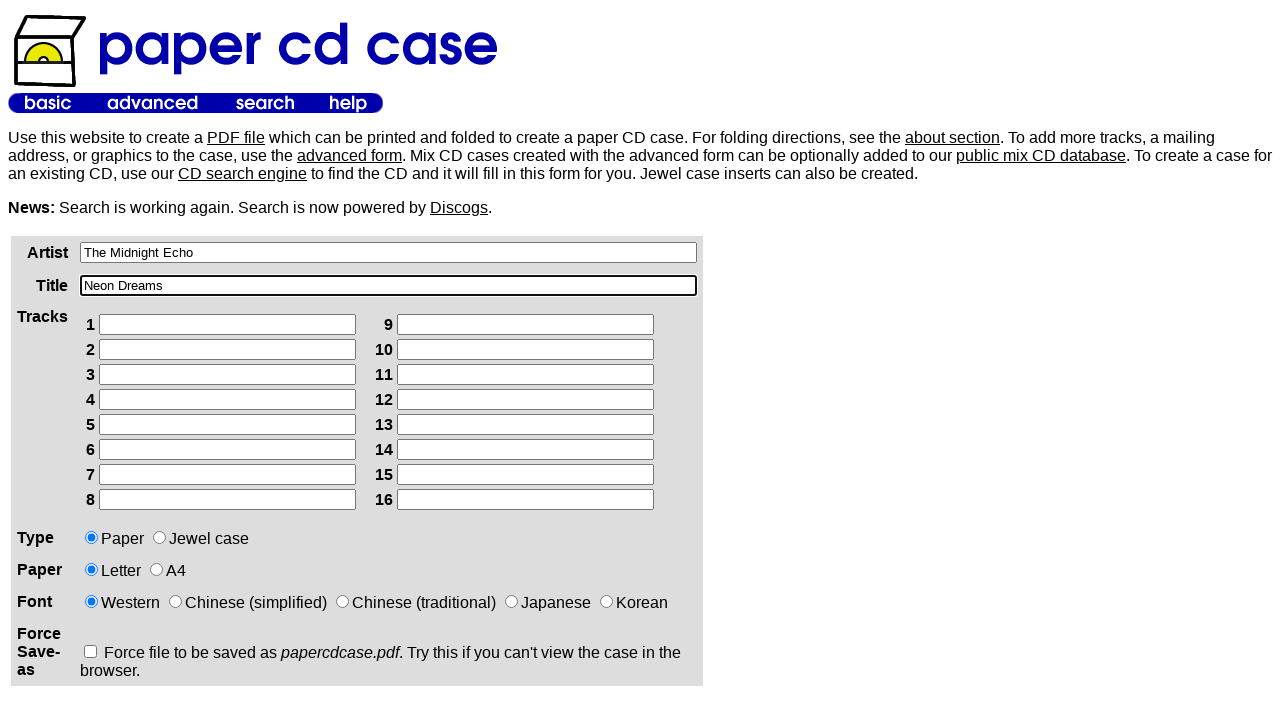

Filled track 1 with 'Intro' on xpath=/html/body/table[2]/tbody/tr/td[1]/div/form/table/tbody/tr[3]/td[2]/table/
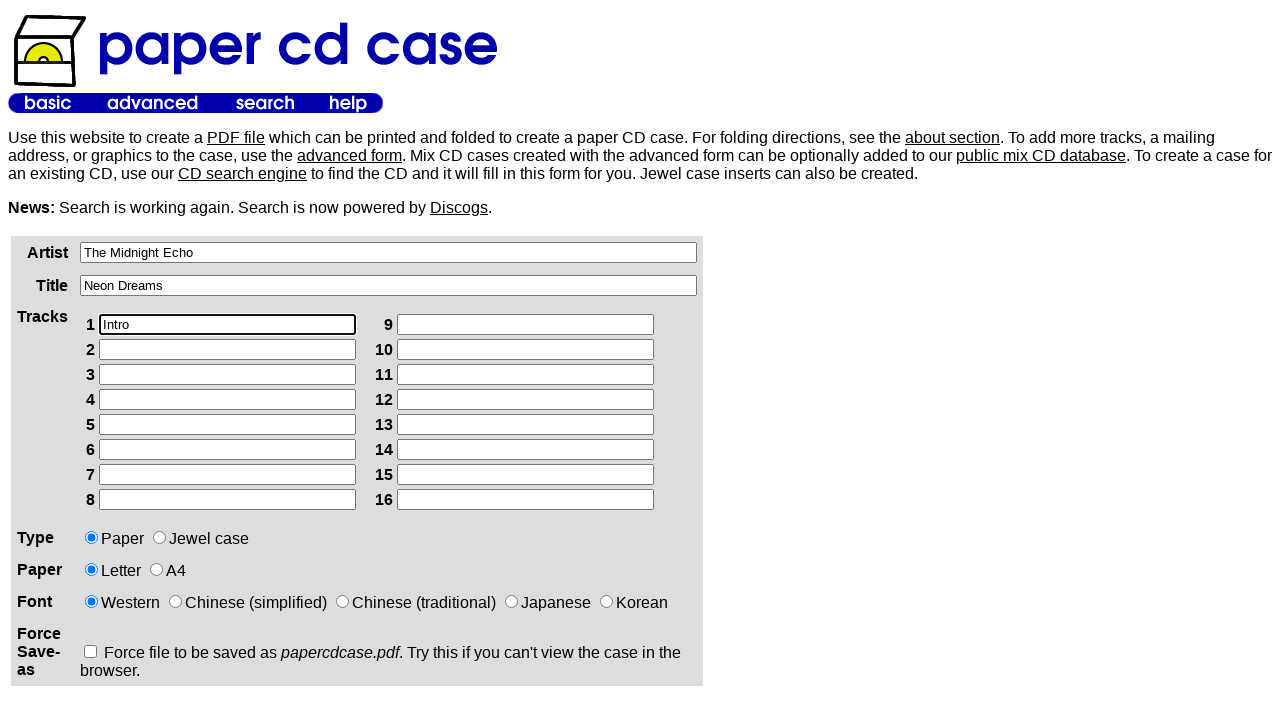

Filled track 2 with 'City Lights' on xpath=/html/body/table[2]/tbody/tr/td[1]/div/form/table/tbody/tr[3]/td[2]/table/
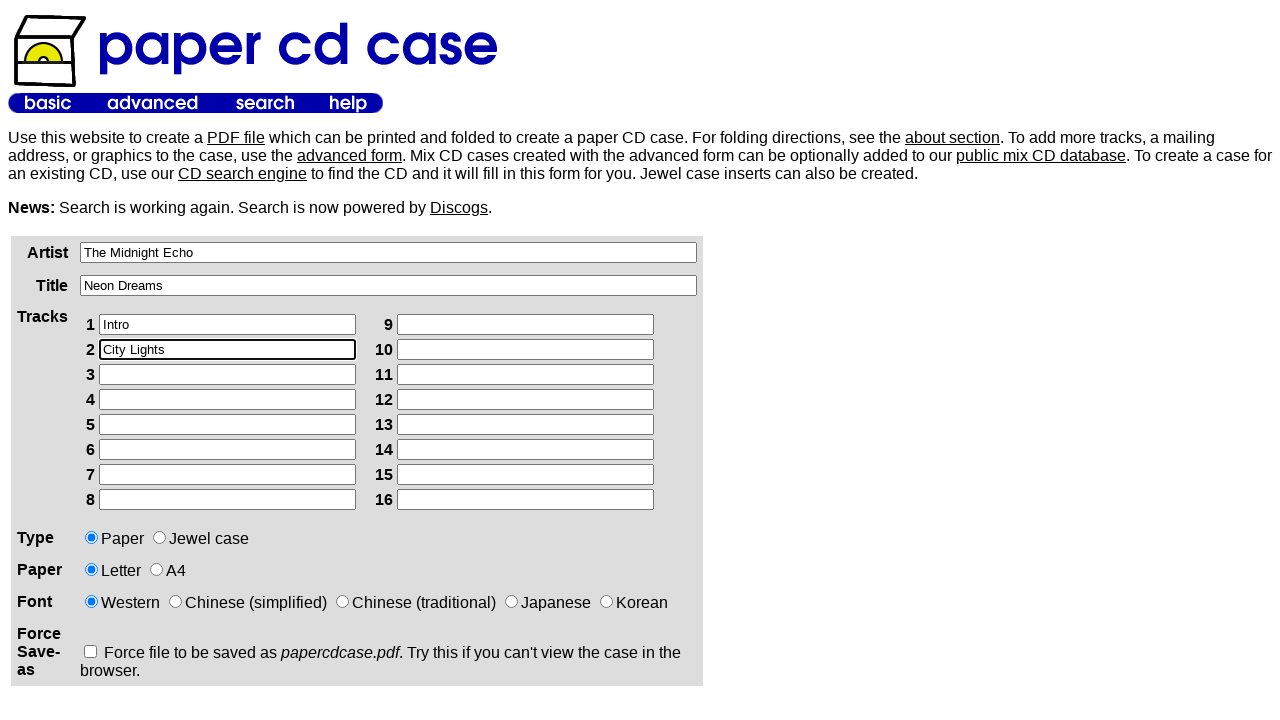

Filled track 3 with 'Midnight Run' on xpath=/html/body/table[2]/tbody/tr/td[1]/div/form/table/tbody/tr[3]/td[2]/table/
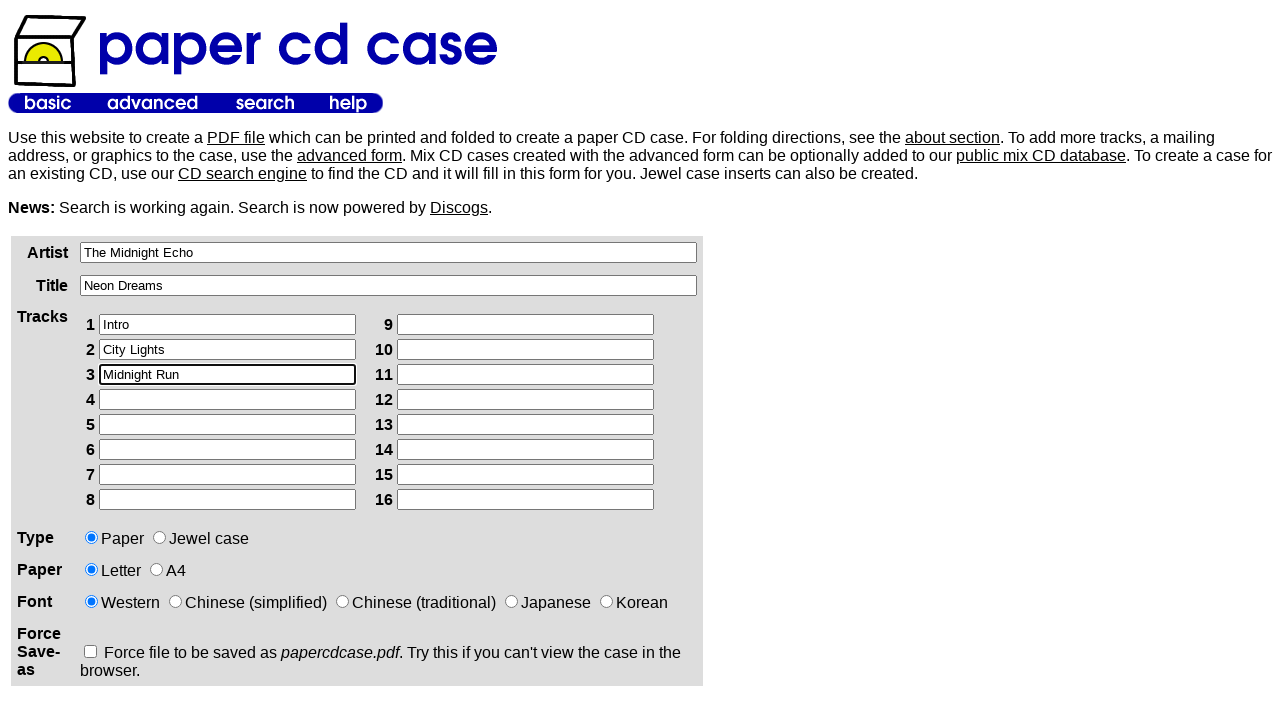

Filled track 4 with 'Electric Sky' on xpath=/html/body/table[2]/tbody/tr/td[1]/div/form/table/tbody/tr[3]/td[2]/table/
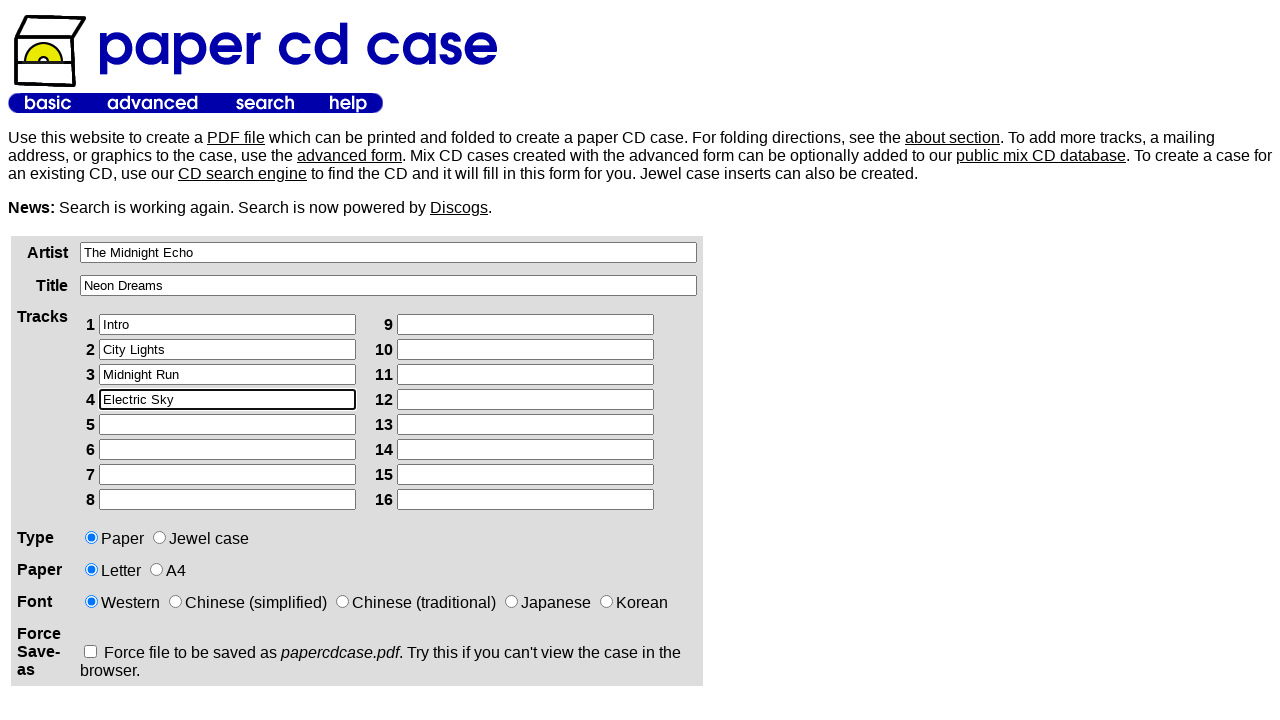

Filled track 5 with 'Fading Stars' on xpath=/html/body/table[2]/tbody/tr/td[1]/div/form/table/tbody/tr[3]/td[2]/table/
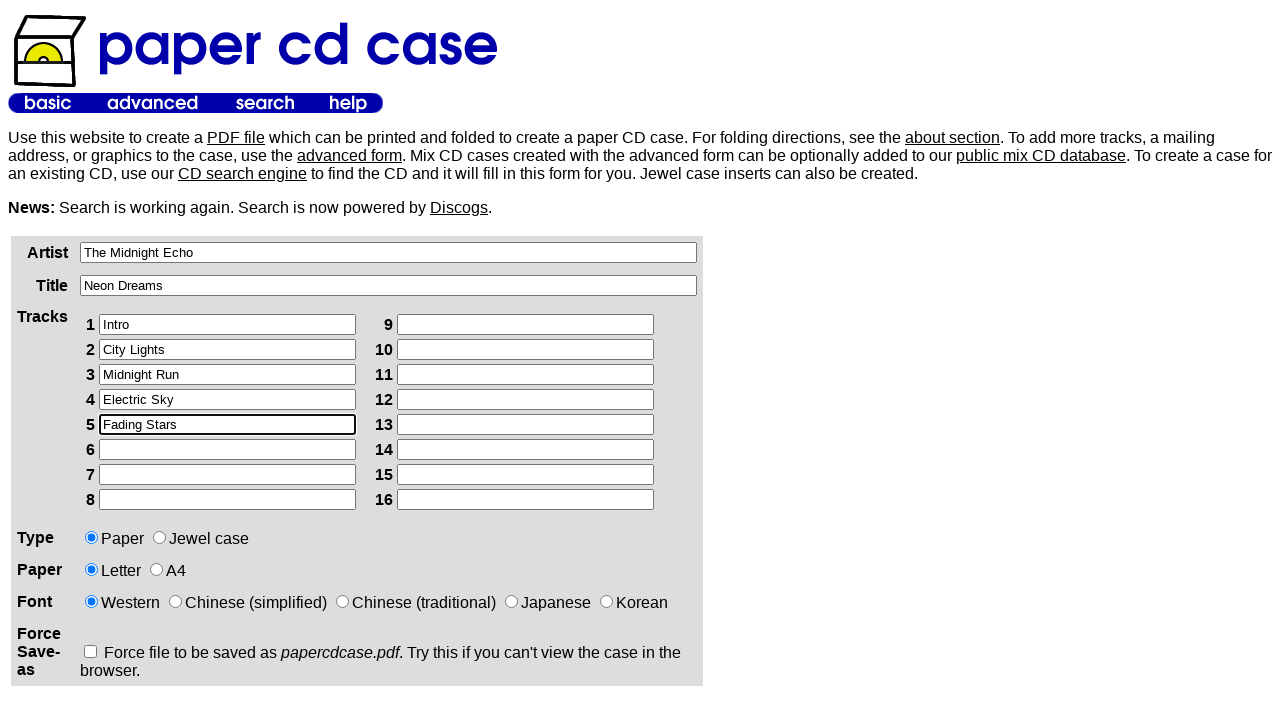

Filled track 6 with 'Neon Glow' on xpath=/html/body/table[2]/tbody/tr/td[1]/div/form/table/tbody/tr[3]/td[2]/table/
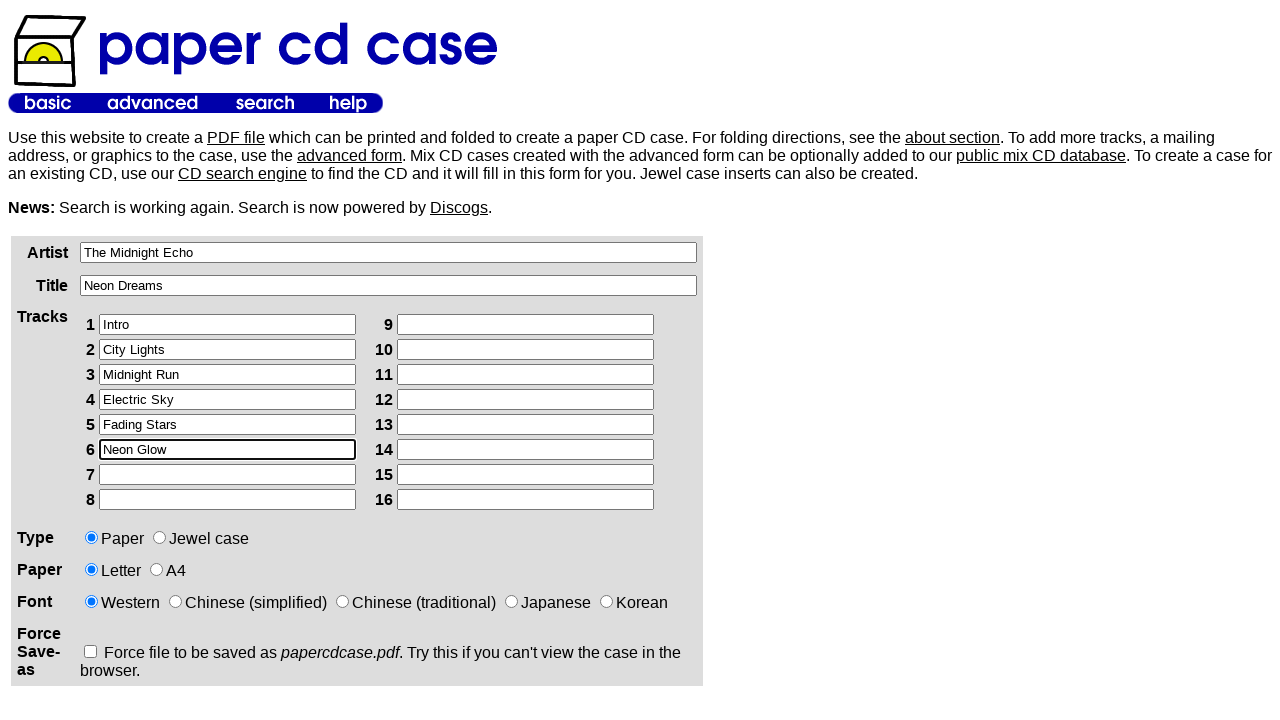

Filled track 7 with 'Lost Highway' on xpath=/html/body/table[2]/tbody/tr/td[1]/div/form/table/tbody/tr[3]/td[2]/table/
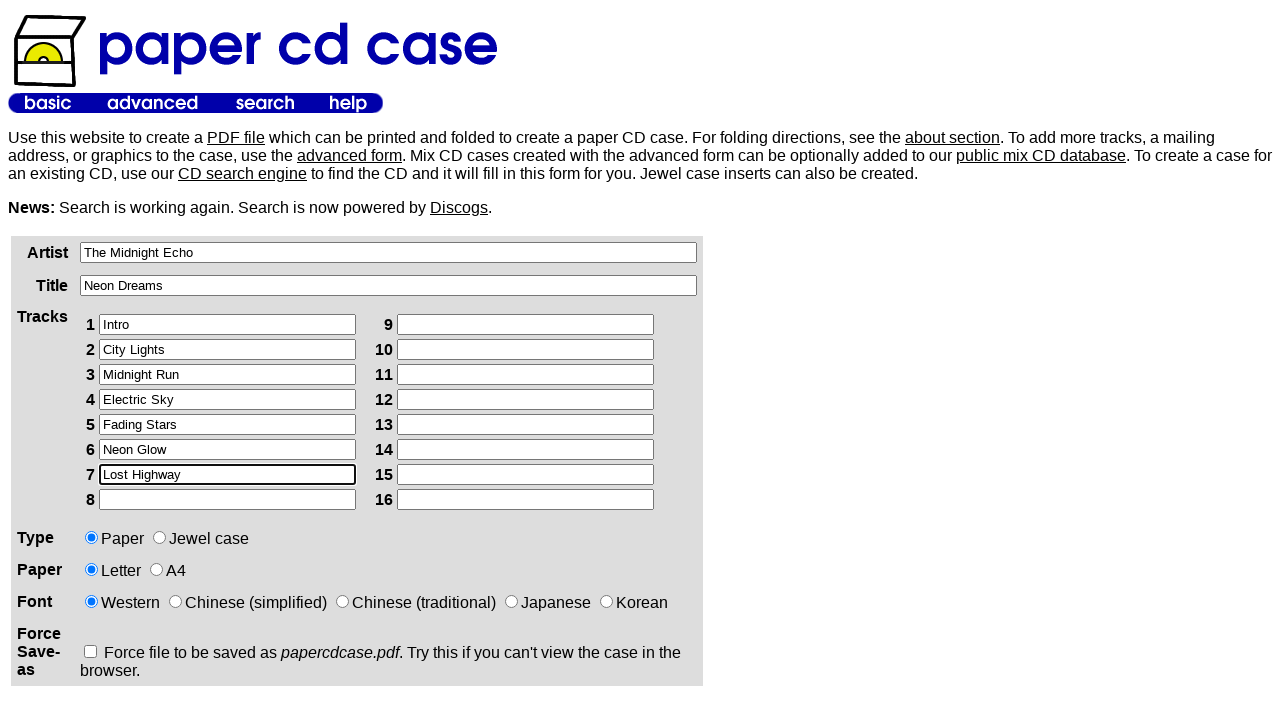

Filled track 8 with 'Outro' on xpath=/html/body/table[2]/tbody/tr/td[1]/div/form/table/tbody/tr[3]/td[2]/table/
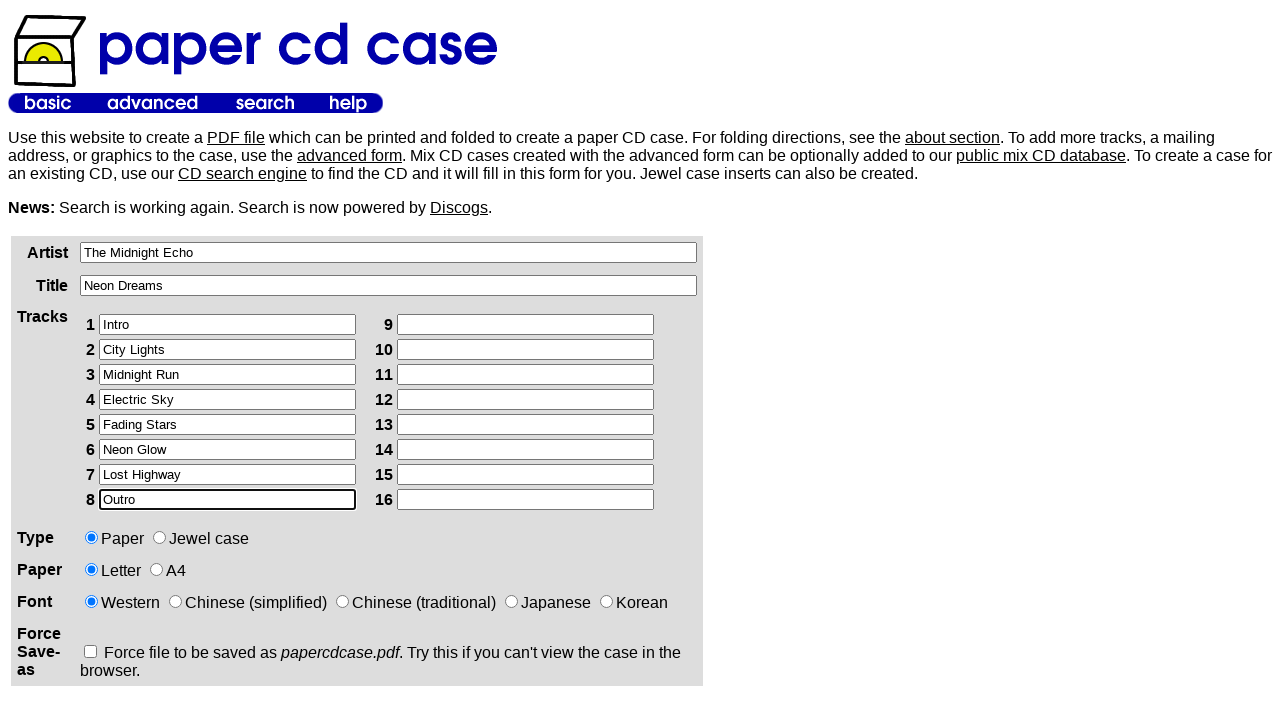

Filled track 9 with 'Bonus Track' on xpath=/html/body/table[2]/tbody/tr/td[1]/div/form/table/tbody/tr[3]/td[2]/table/
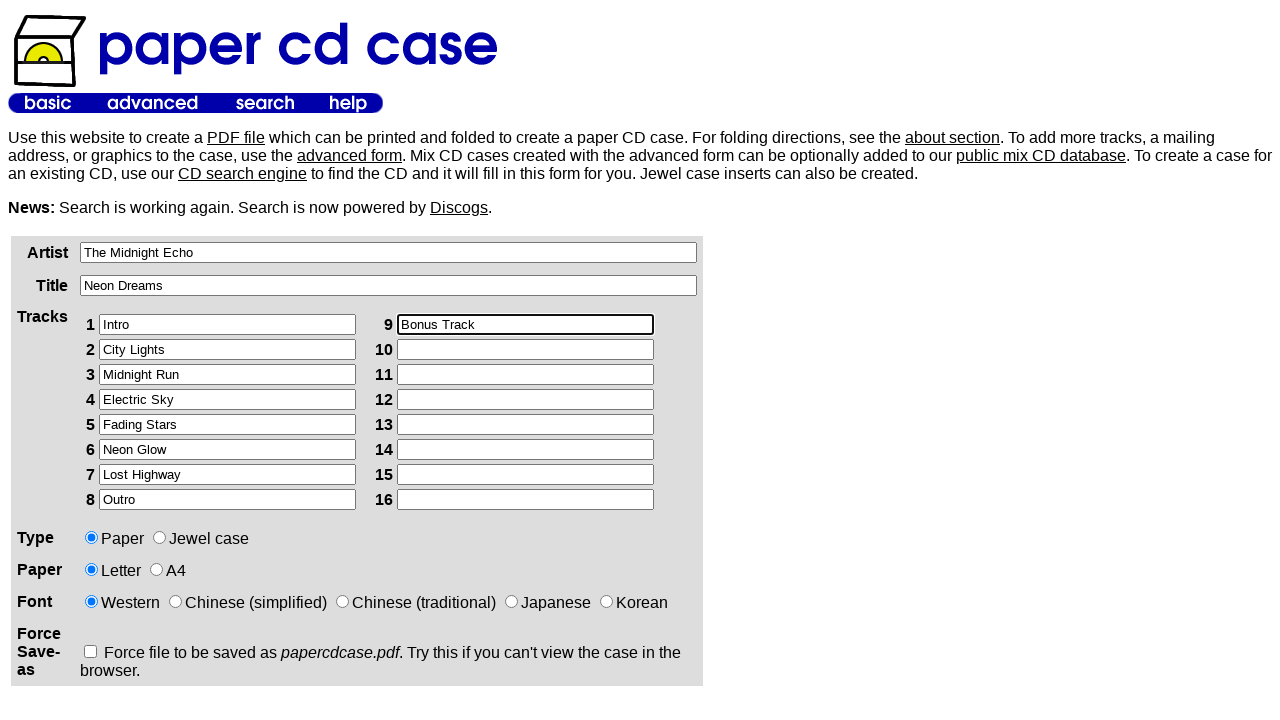

Filled track 10 with 'Remix Version' on xpath=/html/body/table[2]/tbody/tr/td[1]/div/form/table/tbody/tr[3]/td[2]/table/
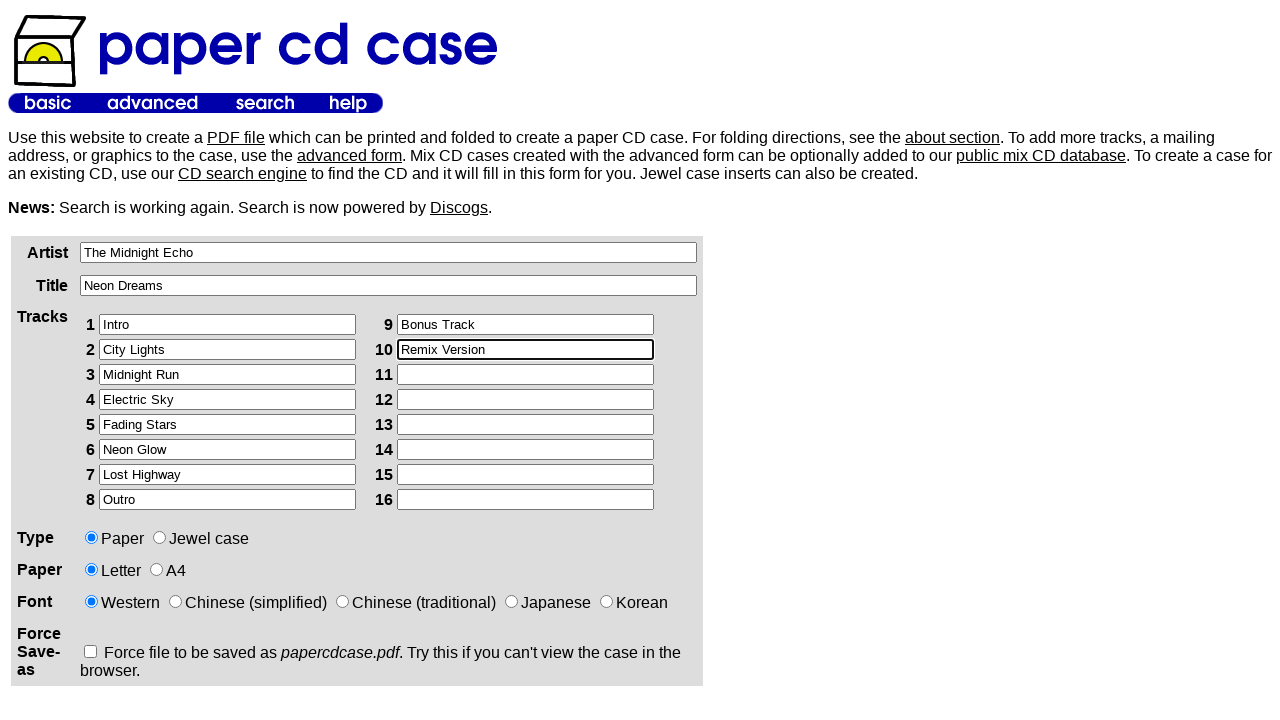

Filled track 11 with 'Acoustic Session' on xpath=/html/body/table[2]/tbody/tr/td[1]/div/form/table/tbody/tr[3]/td[2]/table/
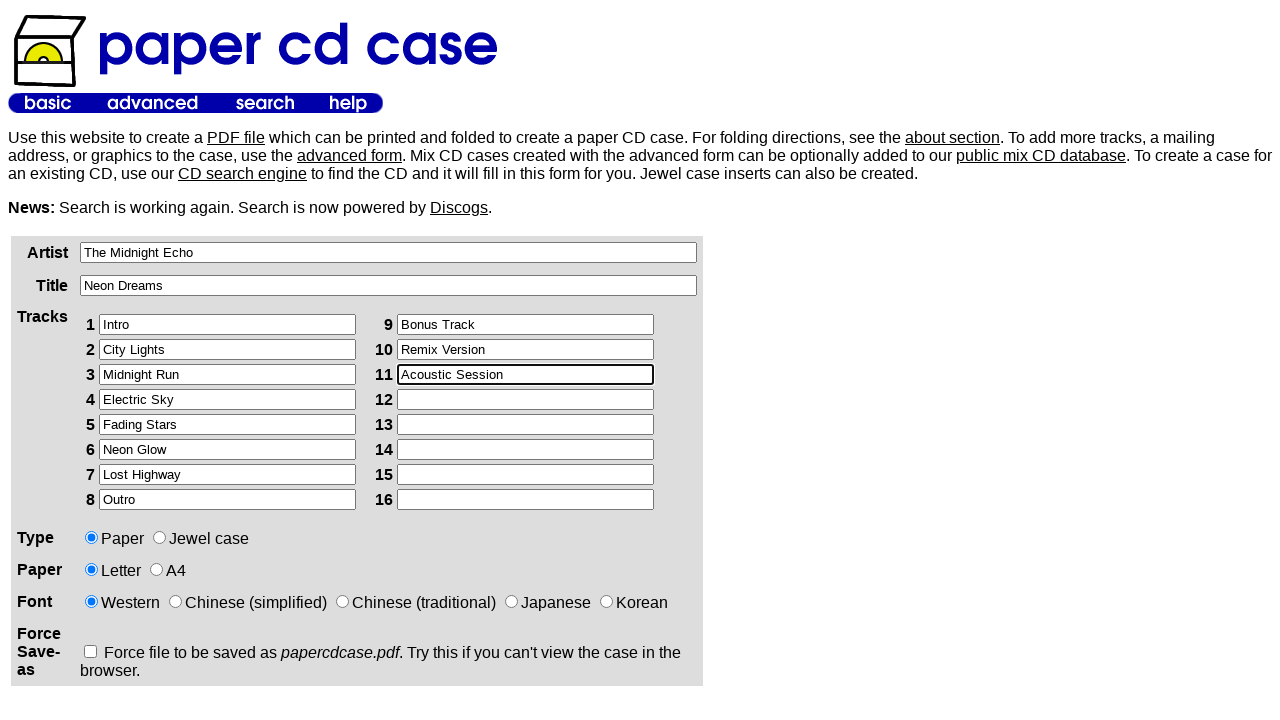

Filled track 12 with 'Live Recording' on xpath=/html/body/table[2]/tbody/tr/td[1]/div/form/table/tbody/tr[3]/td[2]/table/
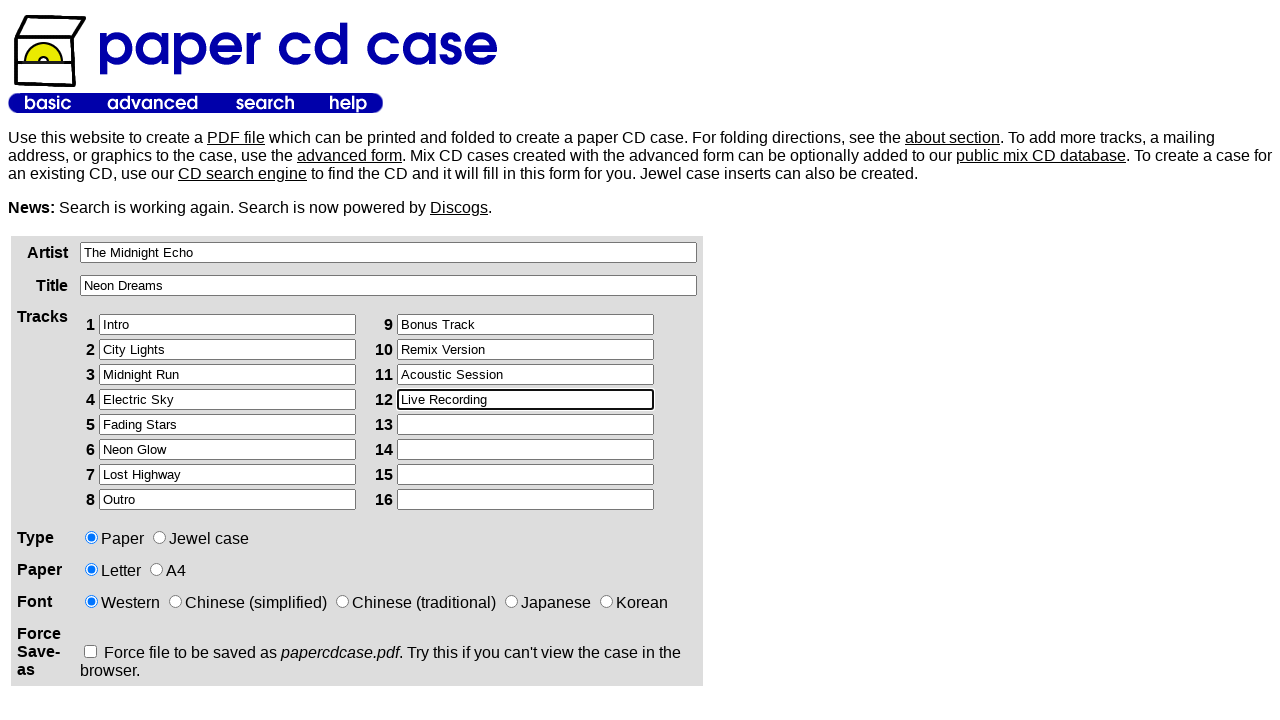

Filled track 13 with 'Demo Cut' on xpath=/html/body/table[2]/tbody/tr/td[1]/div/form/table/tbody/tr[3]/td[2]/table/
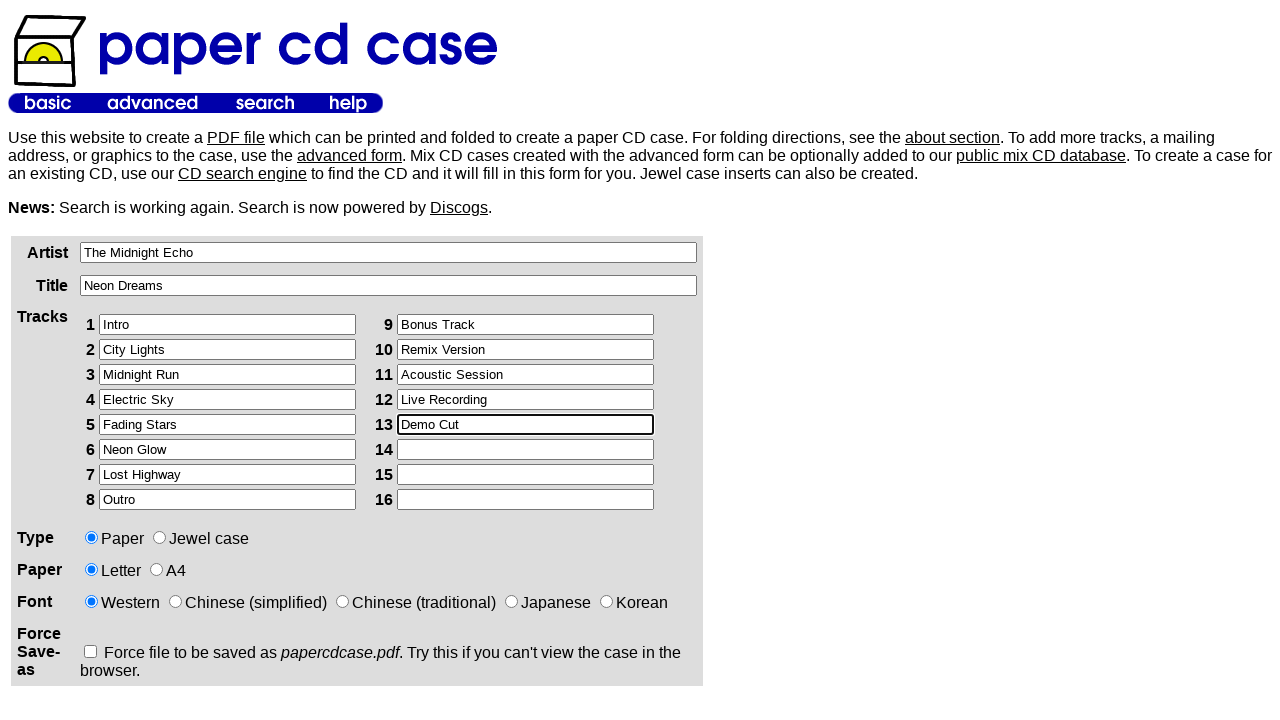

Filled track 14 with 'Extended Mix' on xpath=/html/body/table[2]/tbody/tr/td[1]/div/form/table/tbody/tr[3]/td[2]/table/
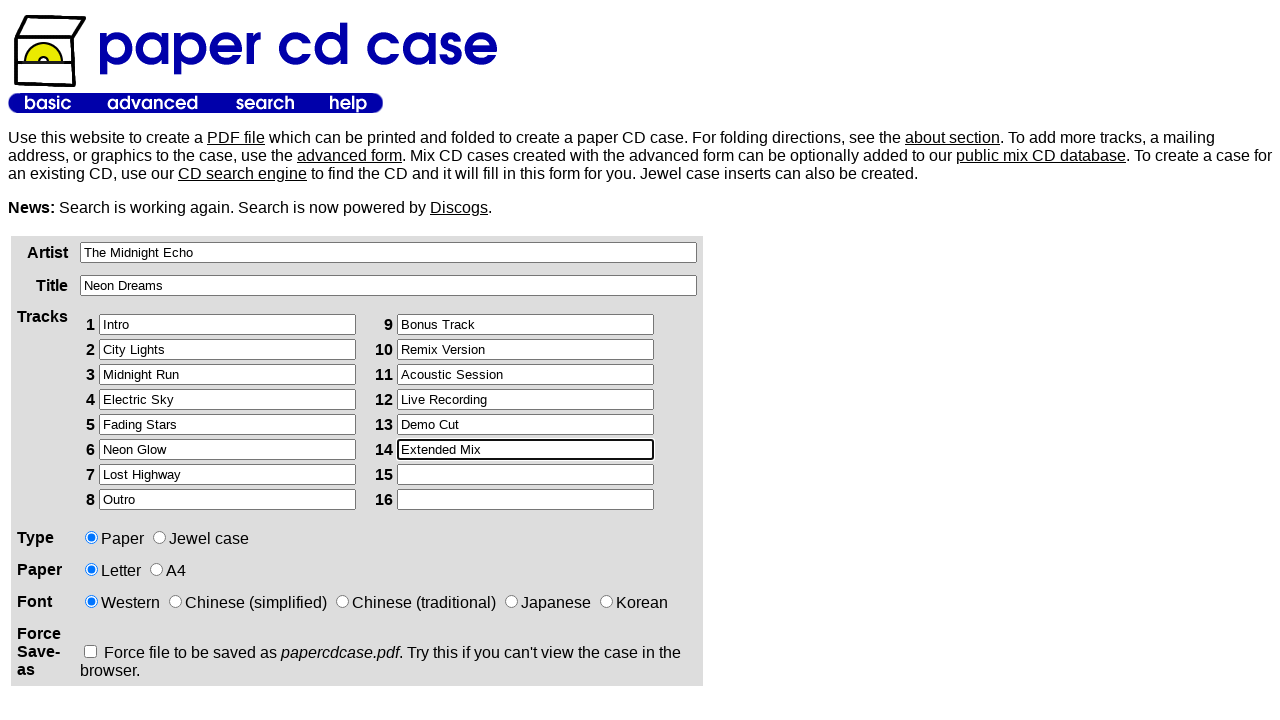

Filled track 15 with 'Radio Edit' on xpath=/html/body/table[2]/tbody/tr/td[1]/div/form/table/tbody/tr[3]/td[2]/table/
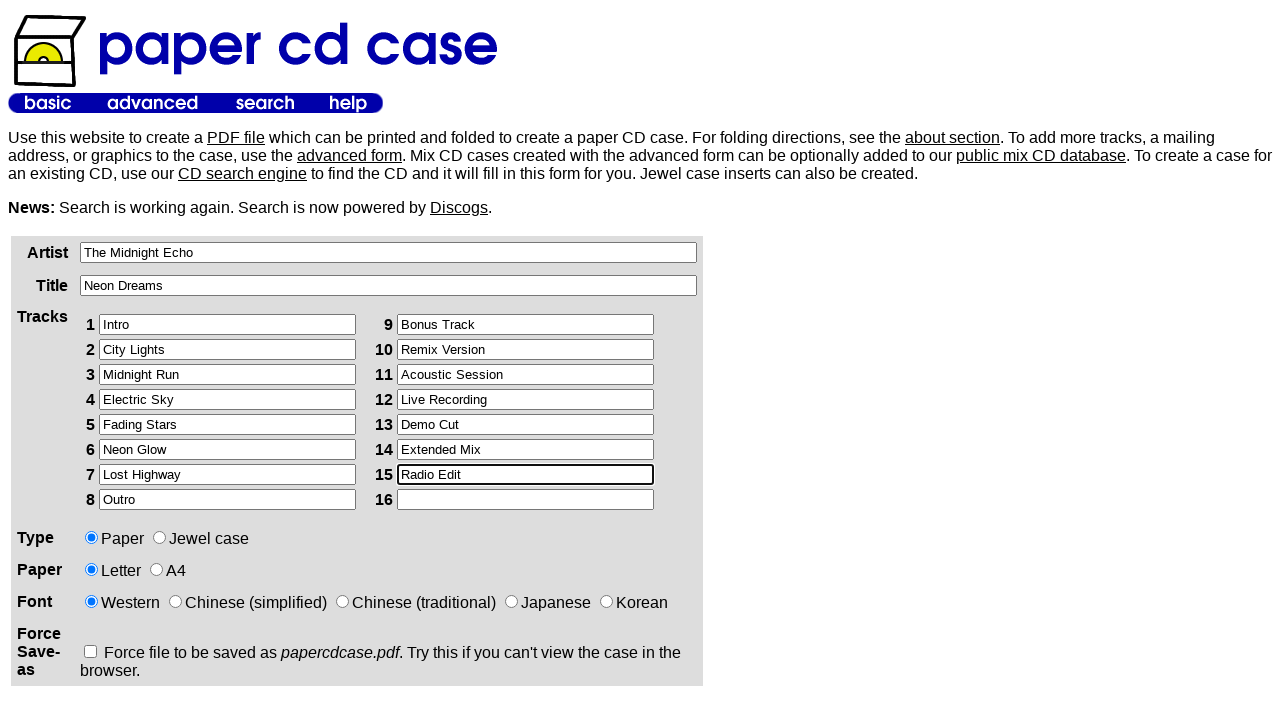

Filled track 16 with 'Final Take' on xpath=/html/body/table[2]/tbody/tr/td[1]/div/form/table/tbody/tr[3]/td[2]/table/
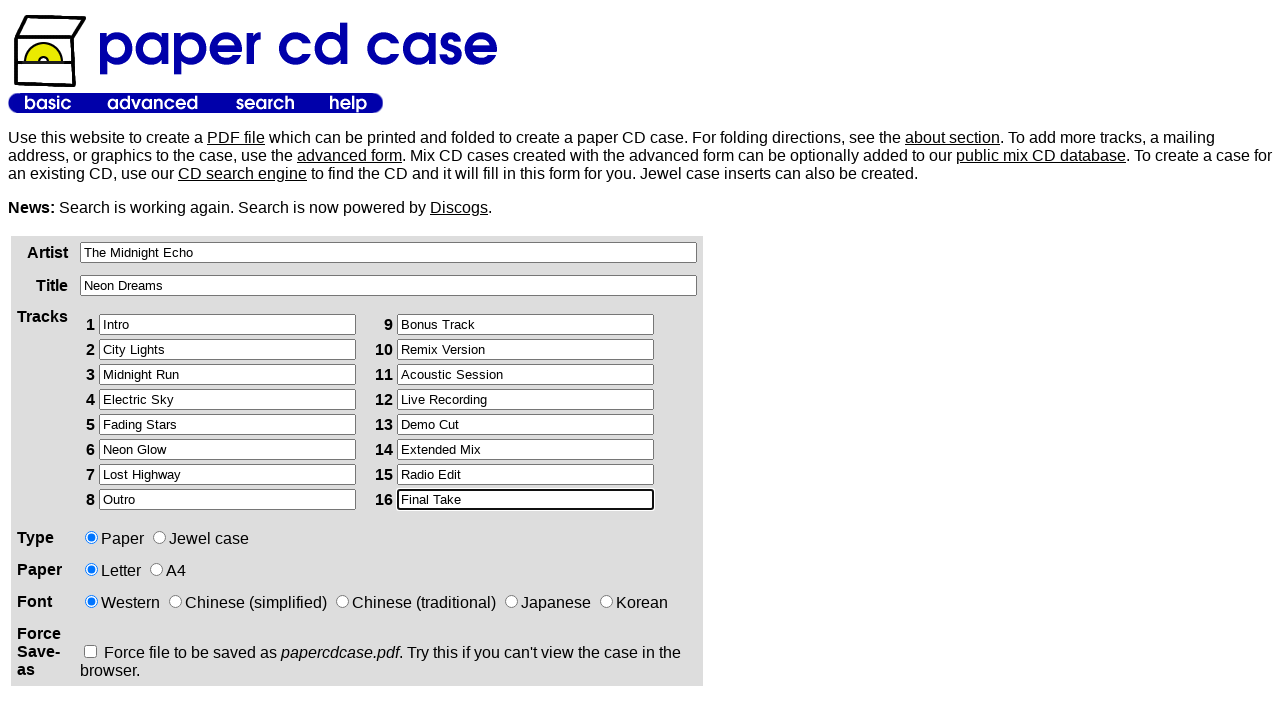

Selected second case type option at (160, 538) on xpath=/html/body/table[2]/tbody/tr/td[1]/div/form/table/tbody/tr[4]/td[2]/input[
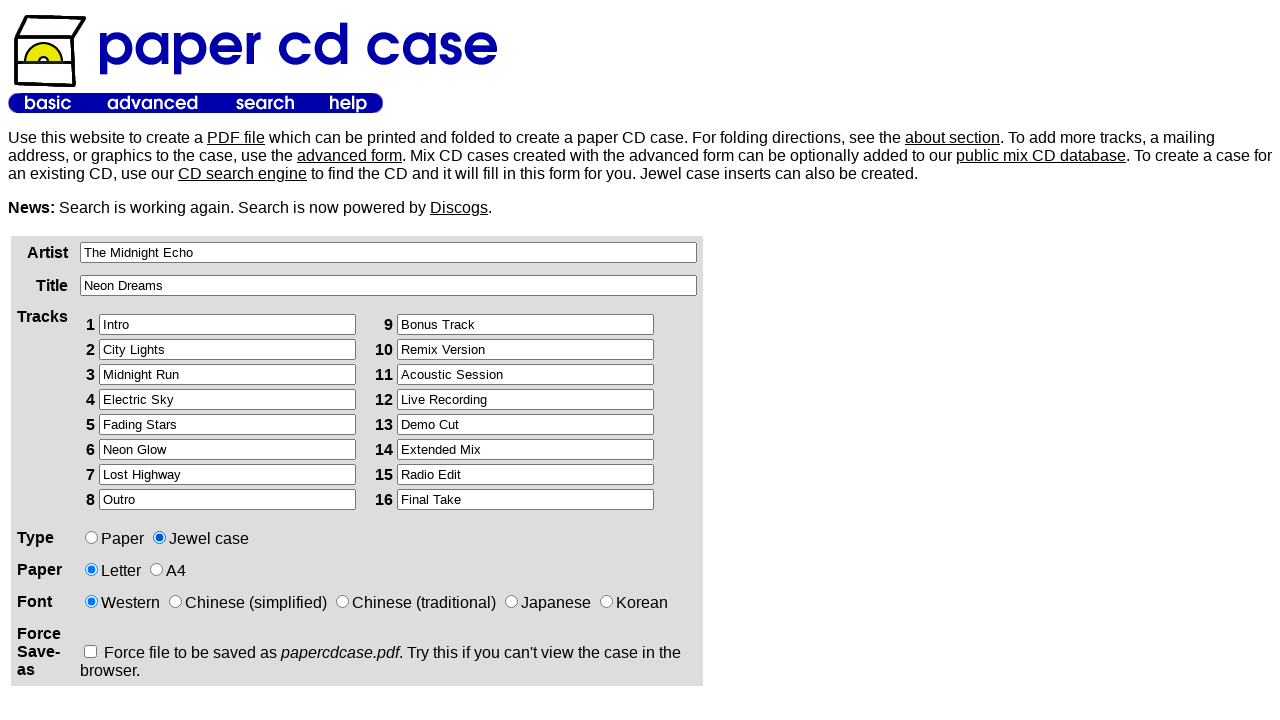

Selected second paper type option at (156, 570) on xpath=/html/body/table[2]/tbody/tr/td[1]/div/form/table/tbody/tr[5]/td[2]/input[
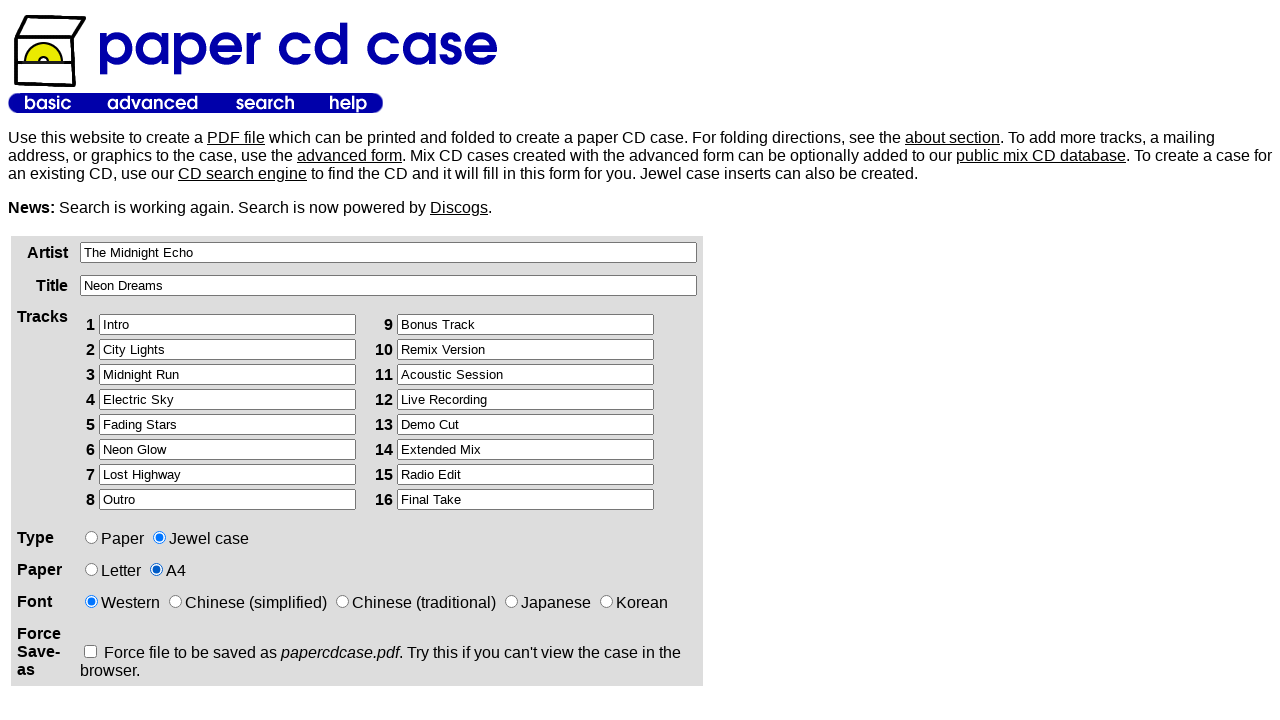

Clicked form submit button to generate CD case PDF at (125, 360) on xpath=/html/body/table[2]/tbody/tr/td[1]/div/form/p/input
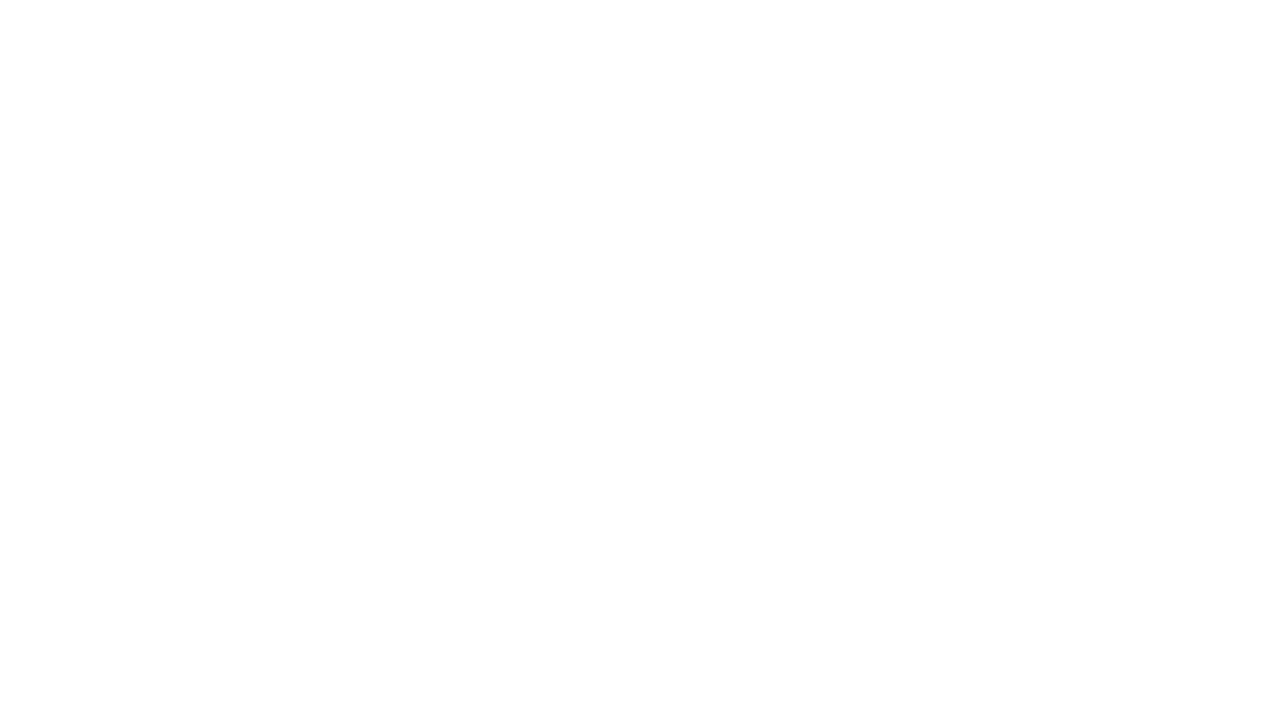

Waited 3 seconds for form submission to complete
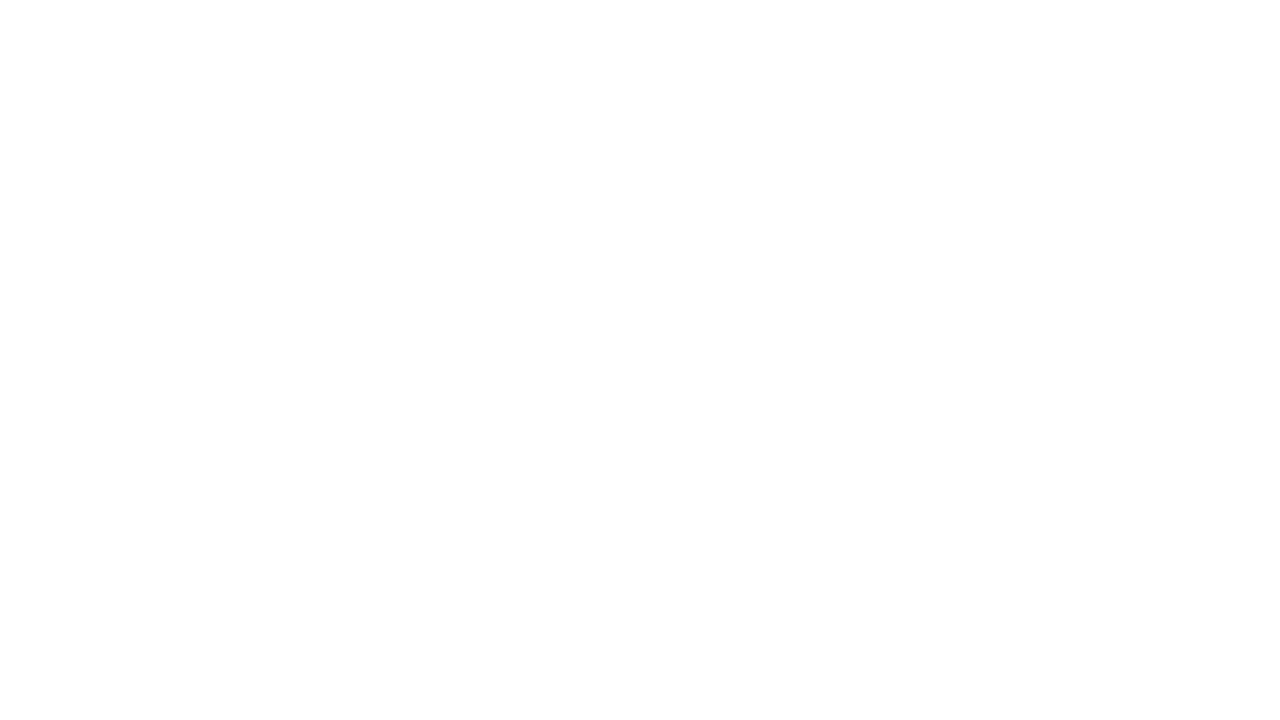

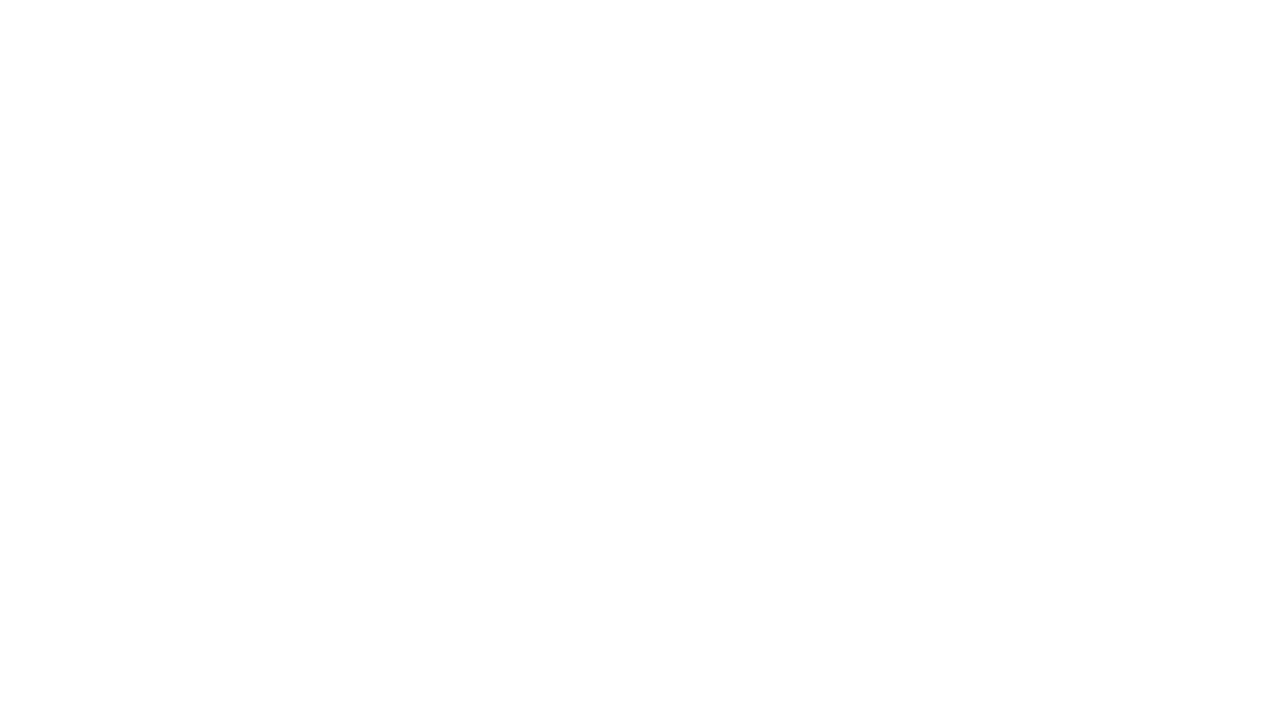